Tests the Add/Remove Elements functionality by clicking the "Add Element" button multiple times to create delete buttons, then clicking each delete button to remove them, and verifying all elements are removed.

Starting URL: https://the-internet.herokuapp.com/add_remove_elements/

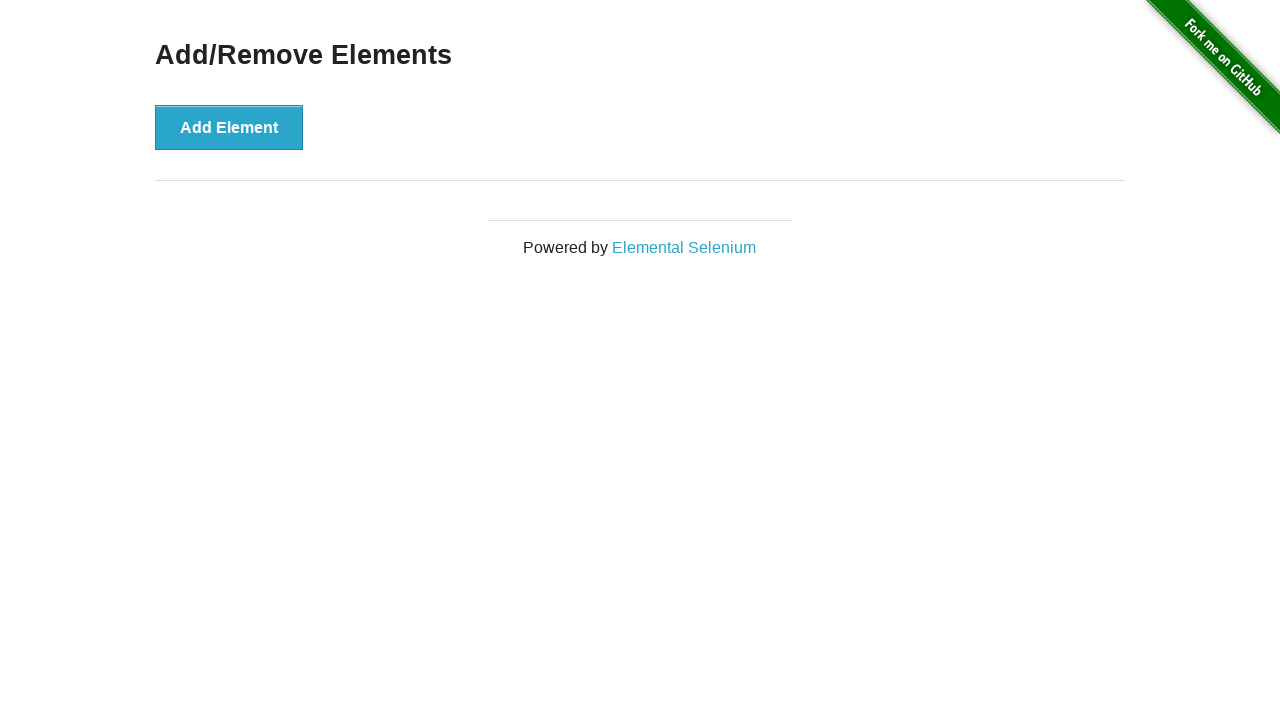

Clicked 'Add Element' button (iteration 1 of 7) at (229, 127) on button[onclick='addElement()']
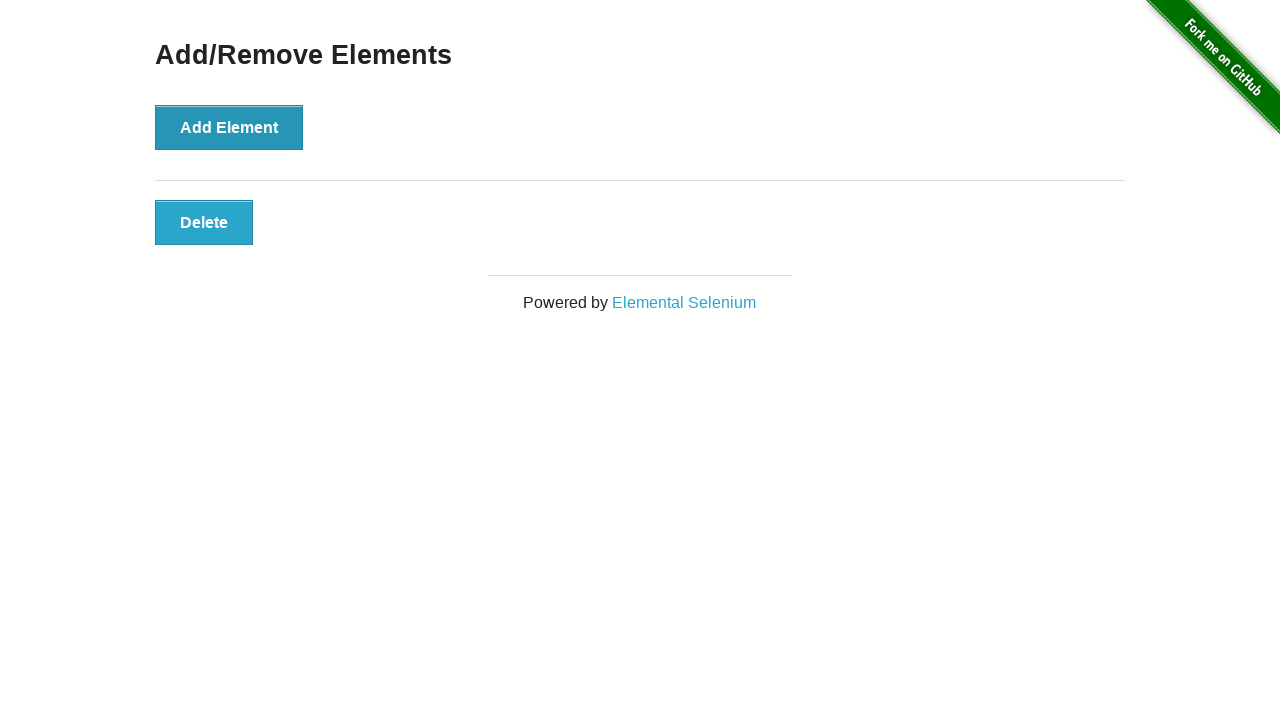

Clicked 'Add Element' button (iteration 2 of 7) at (229, 127) on button[onclick='addElement()']
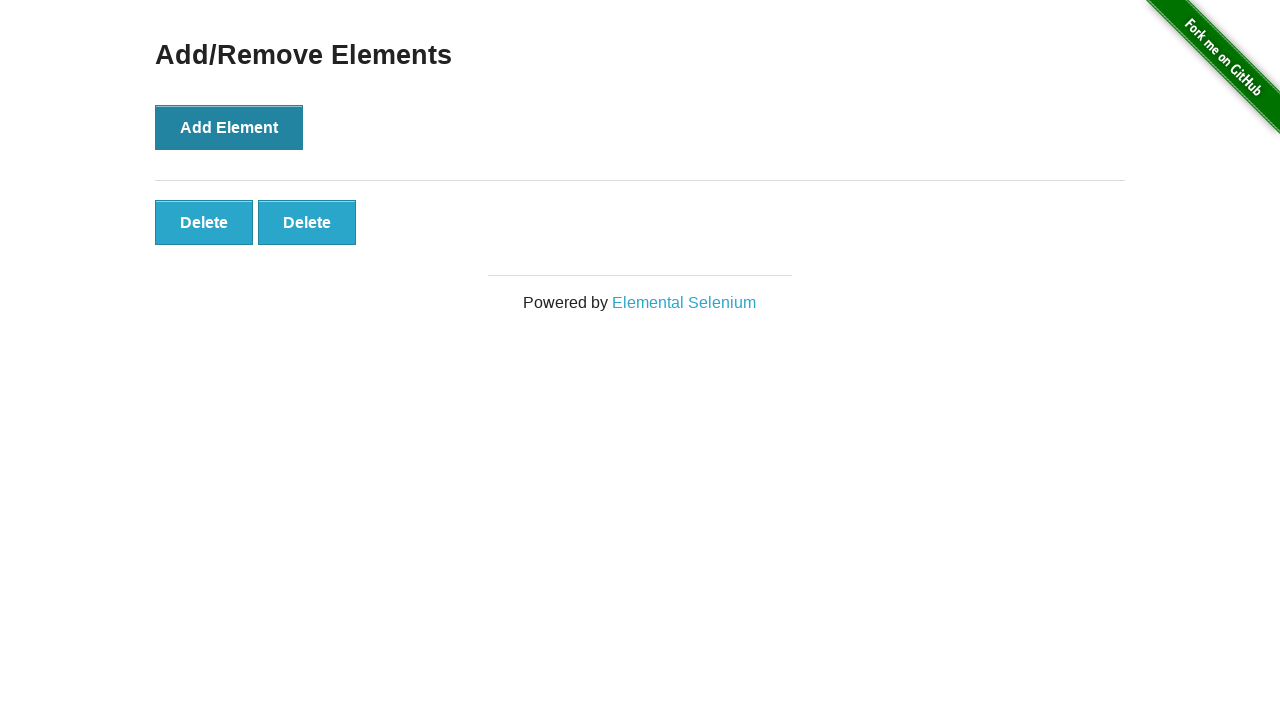

Clicked 'Add Element' button (iteration 3 of 7) at (229, 127) on button[onclick='addElement()']
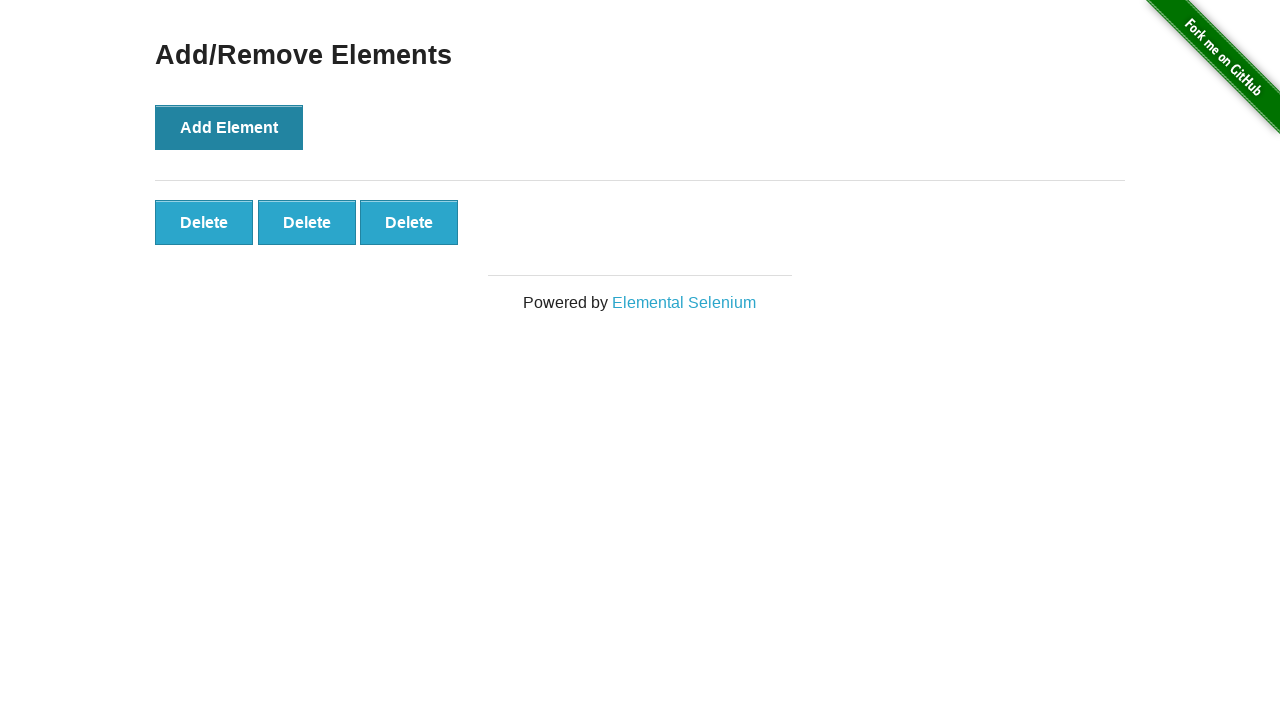

Clicked 'Add Element' button (iteration 4 of 7) at (229, 127) on button[onclick='addElement()']
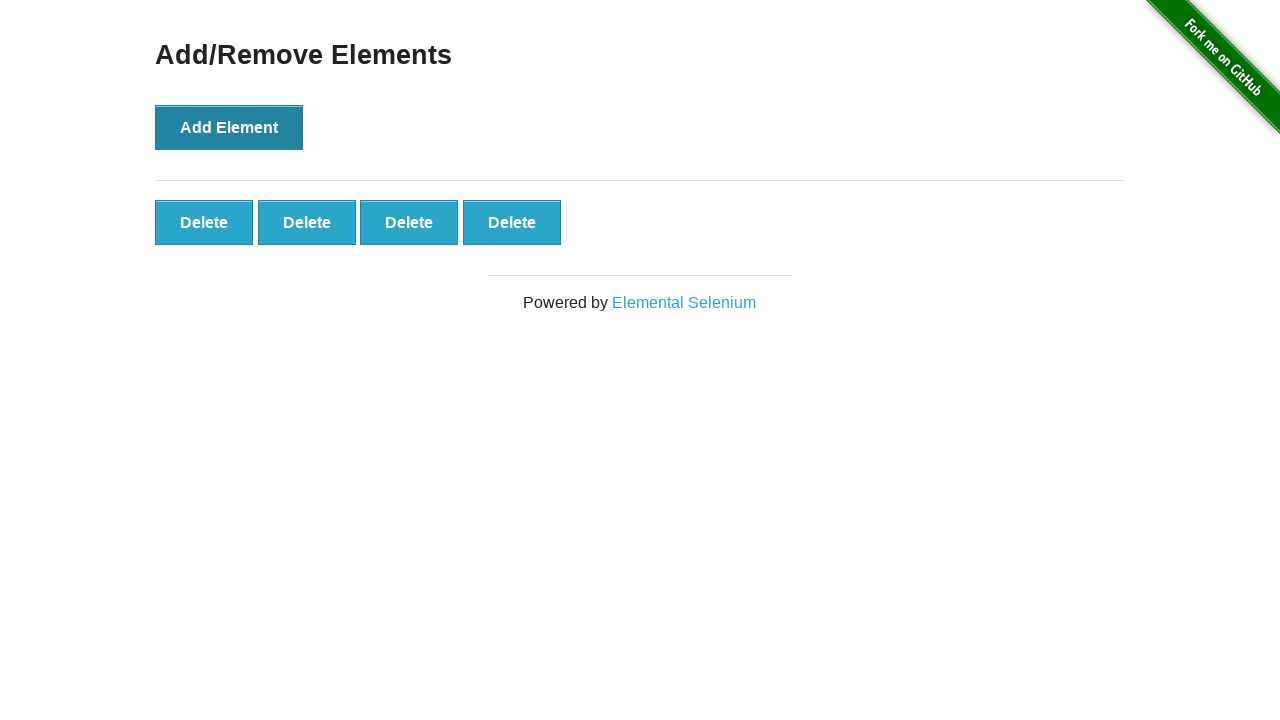

Clicked 'Add Element' button (iteration 5 of 7) at (229, 127) on button[onclick='addElement()']
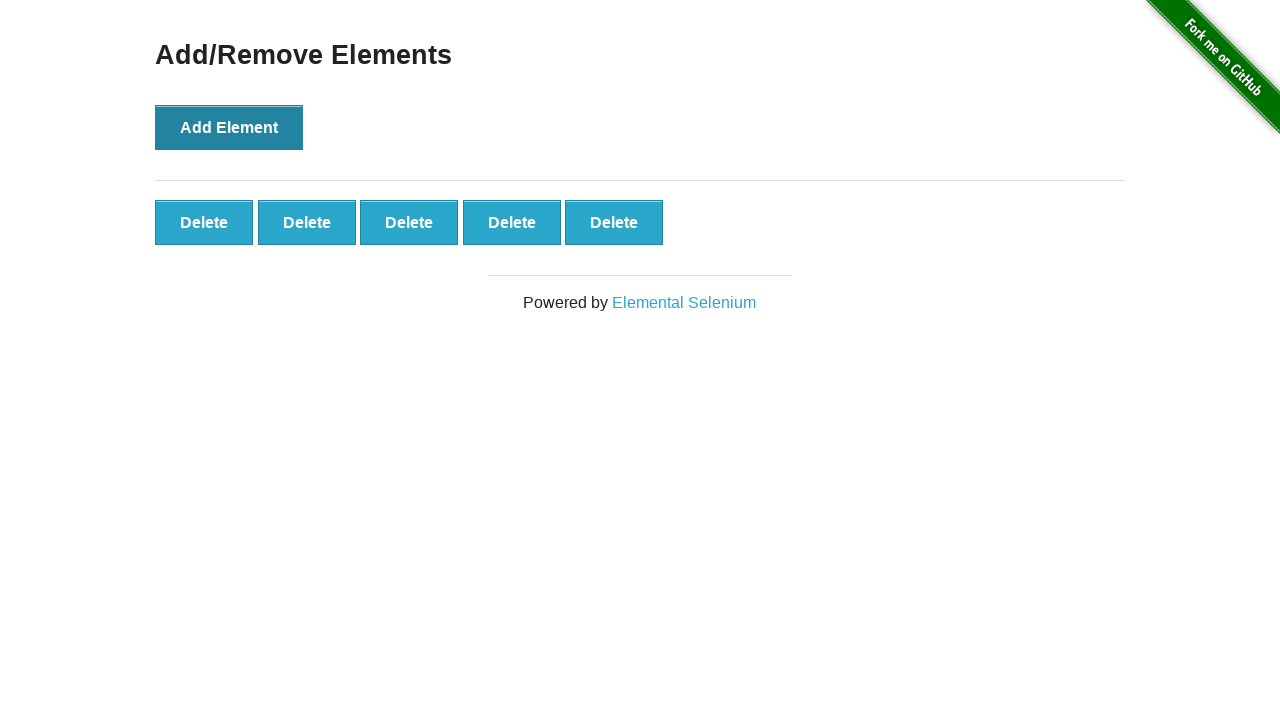

Clicked 'Add Element' button (iteration 6 of 7) at (229, 127) on button[onclick='addElement()']
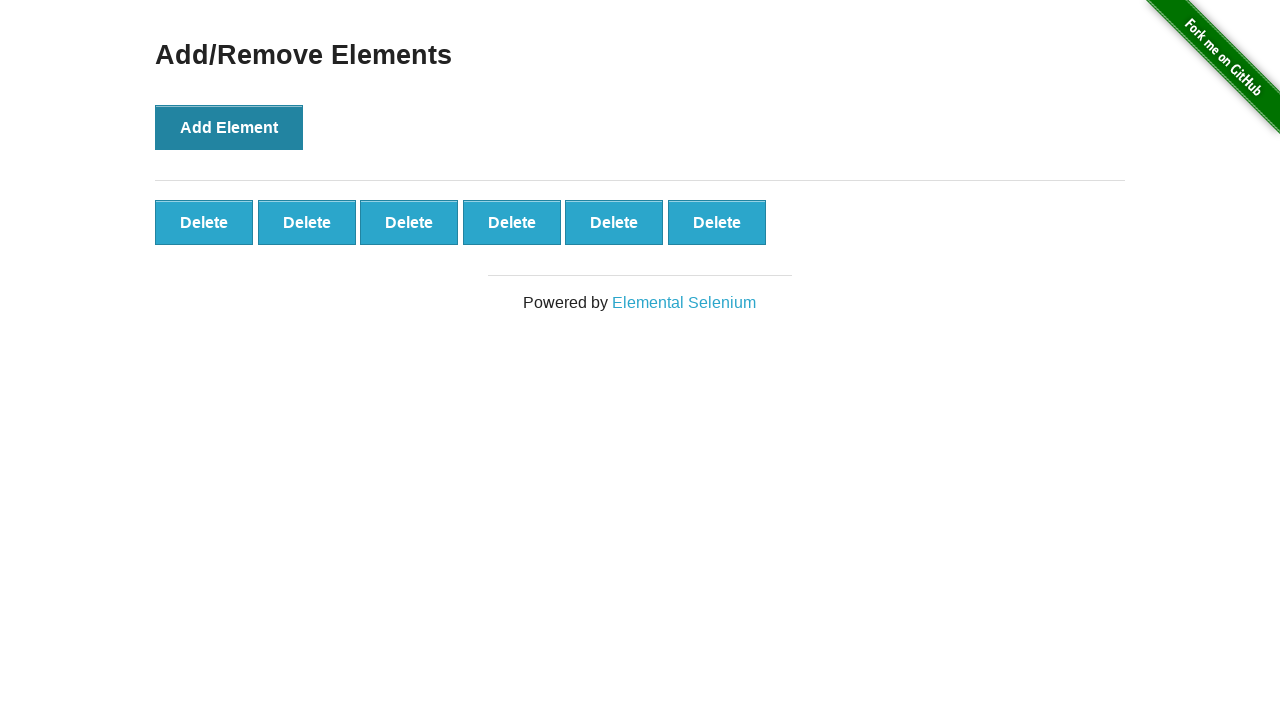

Clicked 'Add Element' button (iteration 7 of 7) at (229, 127) on button[onclick='addElement()']
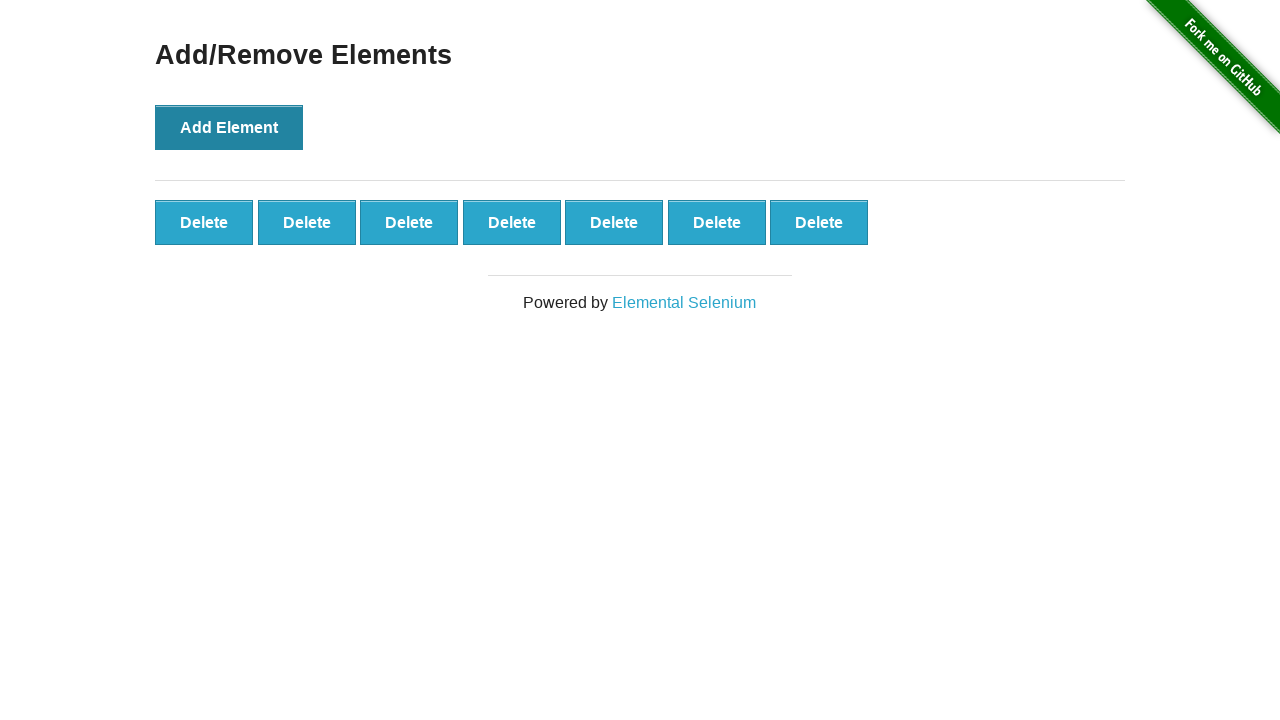

Waited for delete buttons to appear
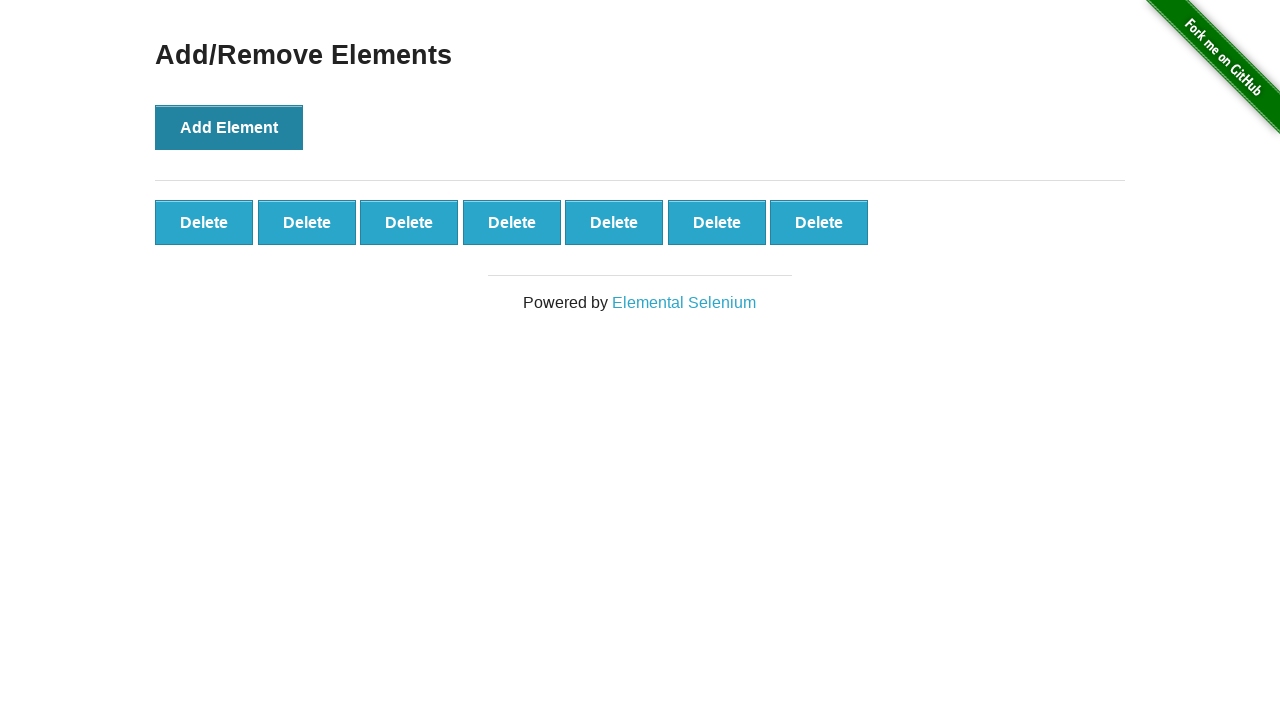

Clicked delete button to remove element (iteration 1 of 7) at (204, 222) on button[onclick='deleteElement()']
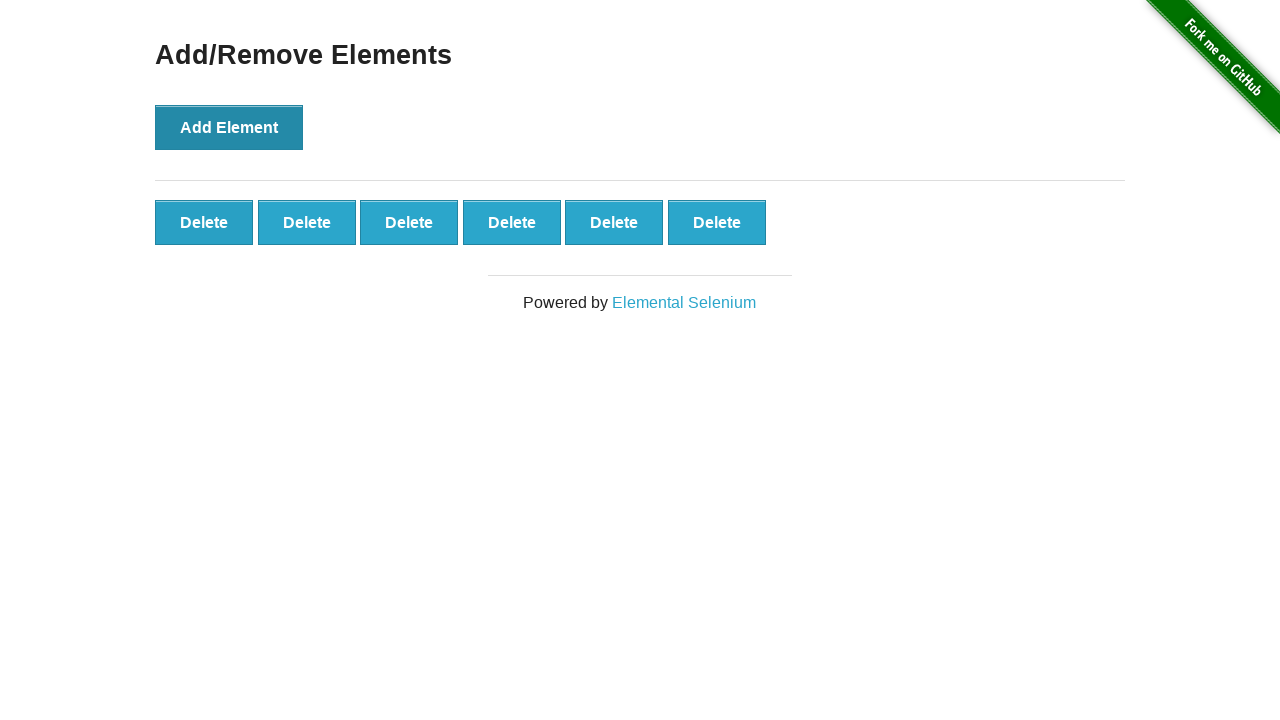

Clicked delete button to remove element (iteration 2 of 7) at (204, 222) on button[onclick='deleteElement()']
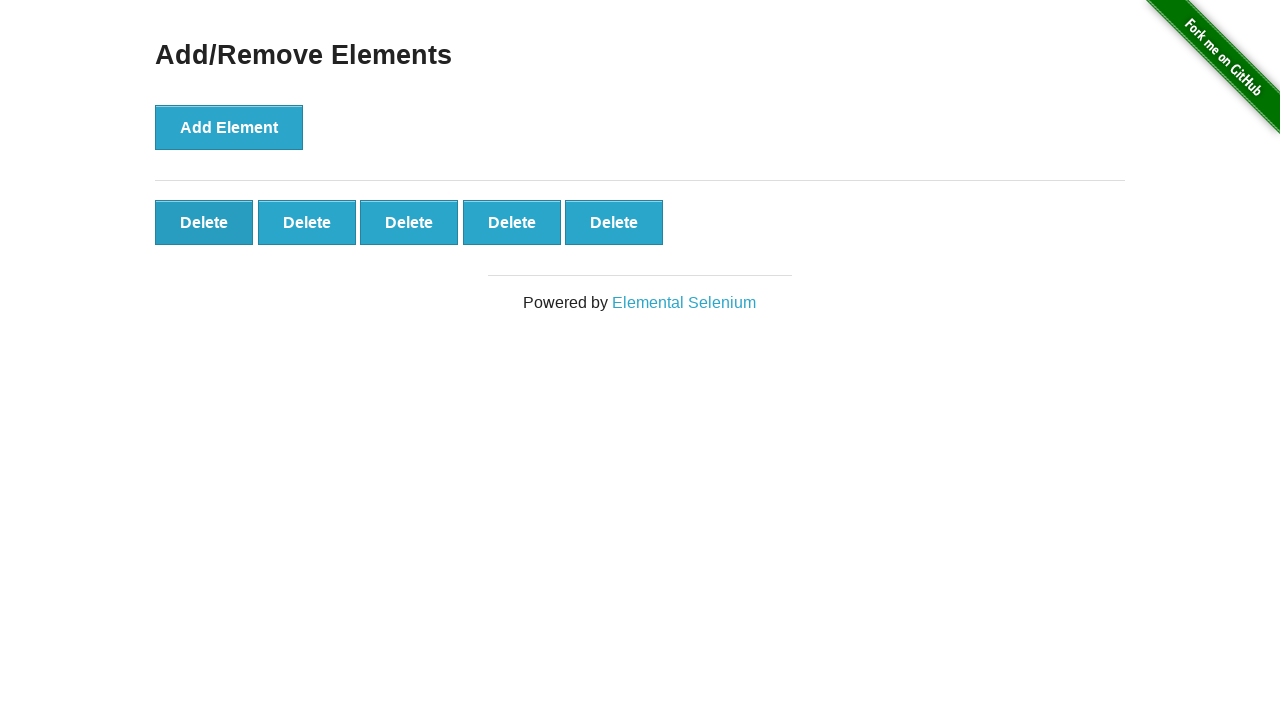

Clicked delete button to remove element (iteration 3 of 7) at (204, 222) on button[onclick='deleteElement()']
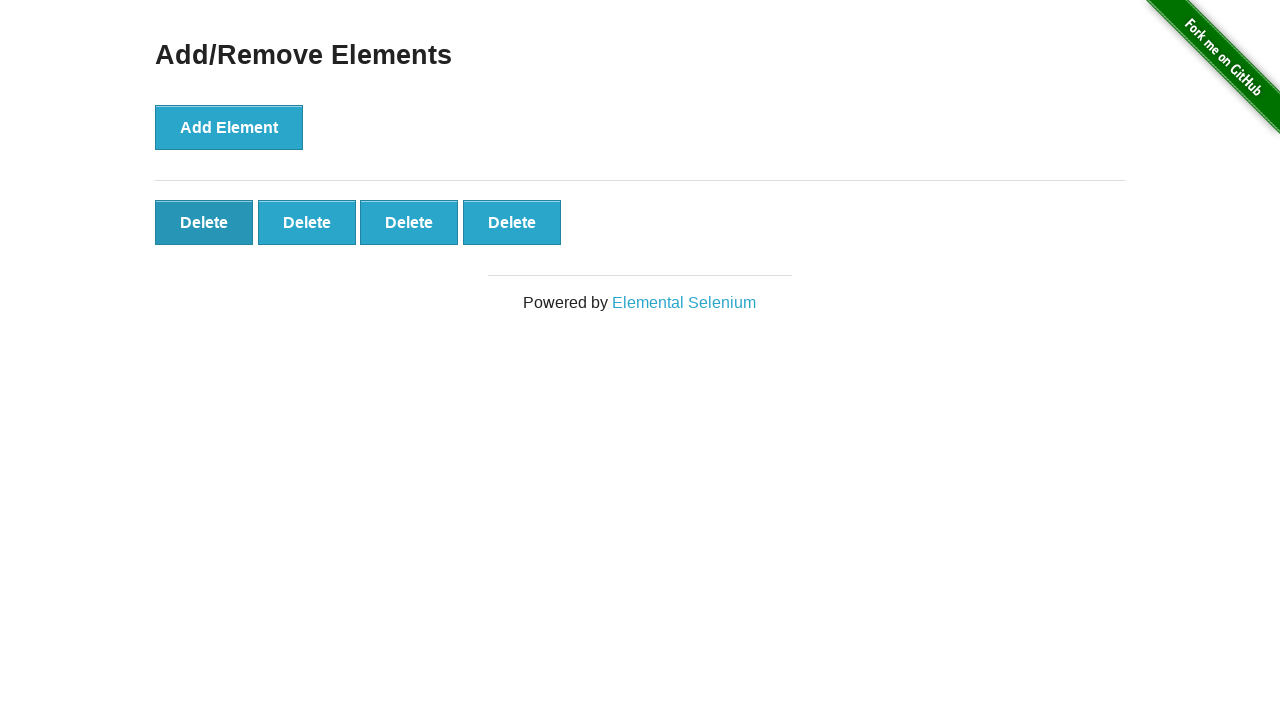

Clicked delete button to remove element (iteration 4 of 7) at (204, 222) on button[onclick='deleteElement()']
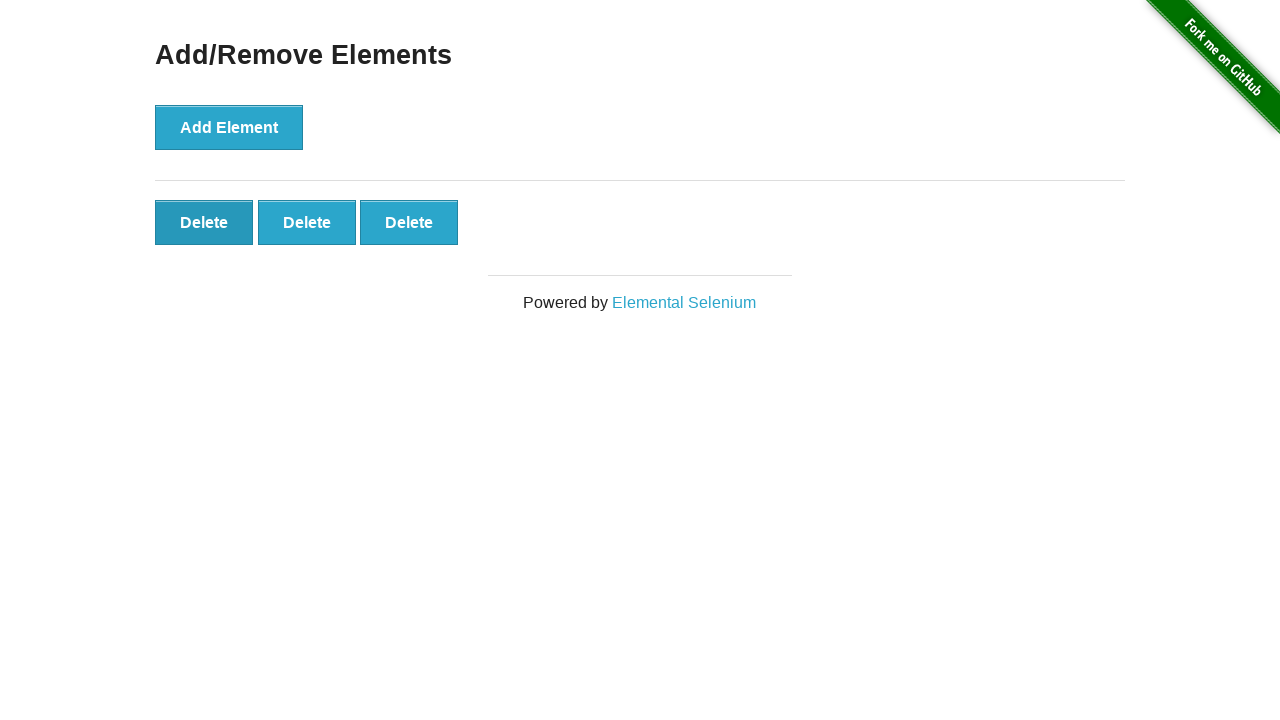

Clicked delete button to remove element (iteration 5 of 7) at (204, 222) on button[onclick='deleteElement()']
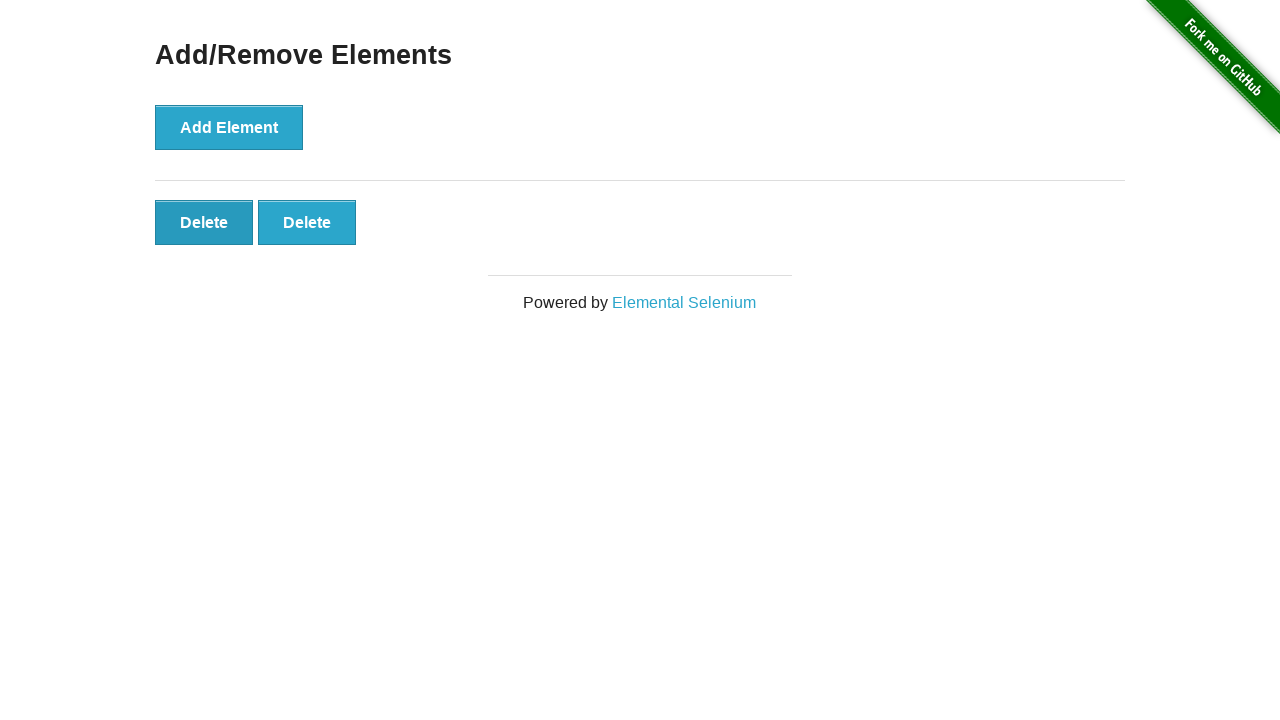

Clicked delete button to remove element (iteration 6 of 7) at (204, 222) on button[onclick='deleteElement()']
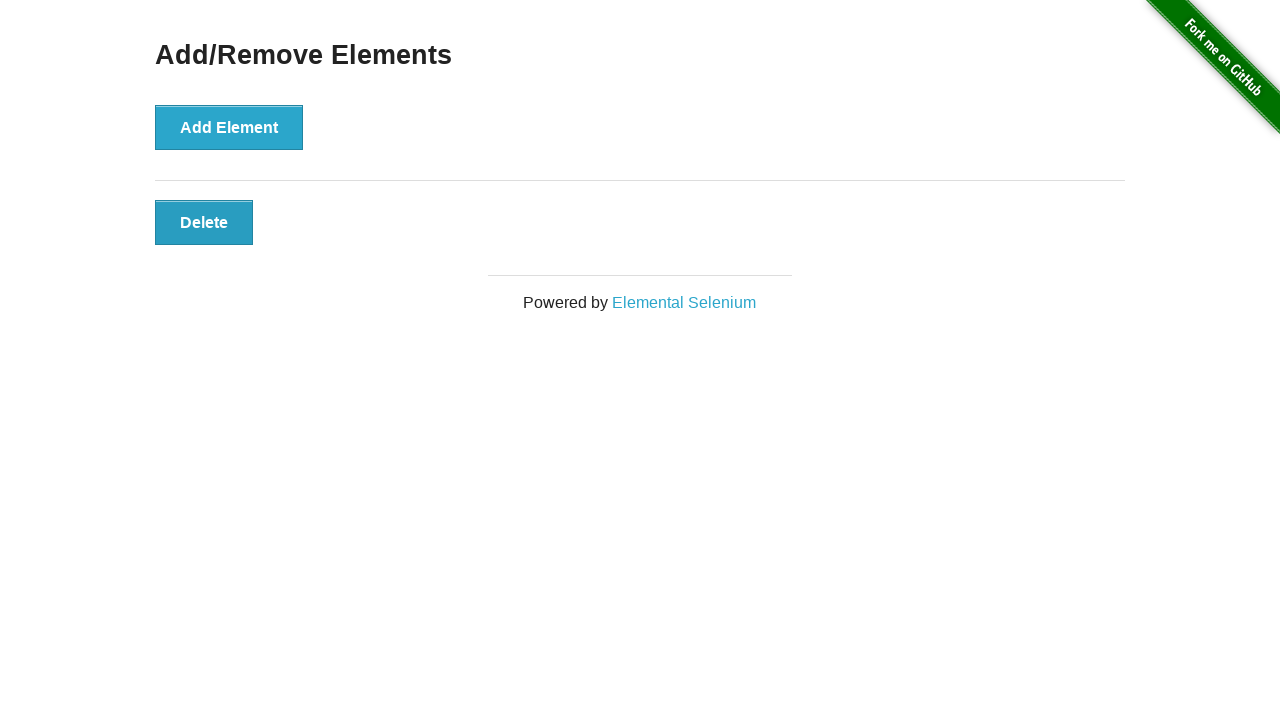

Clicked delete button to remove element (iteration 7 of 7) at (204, 222) on button[onclick='deleteElement()']
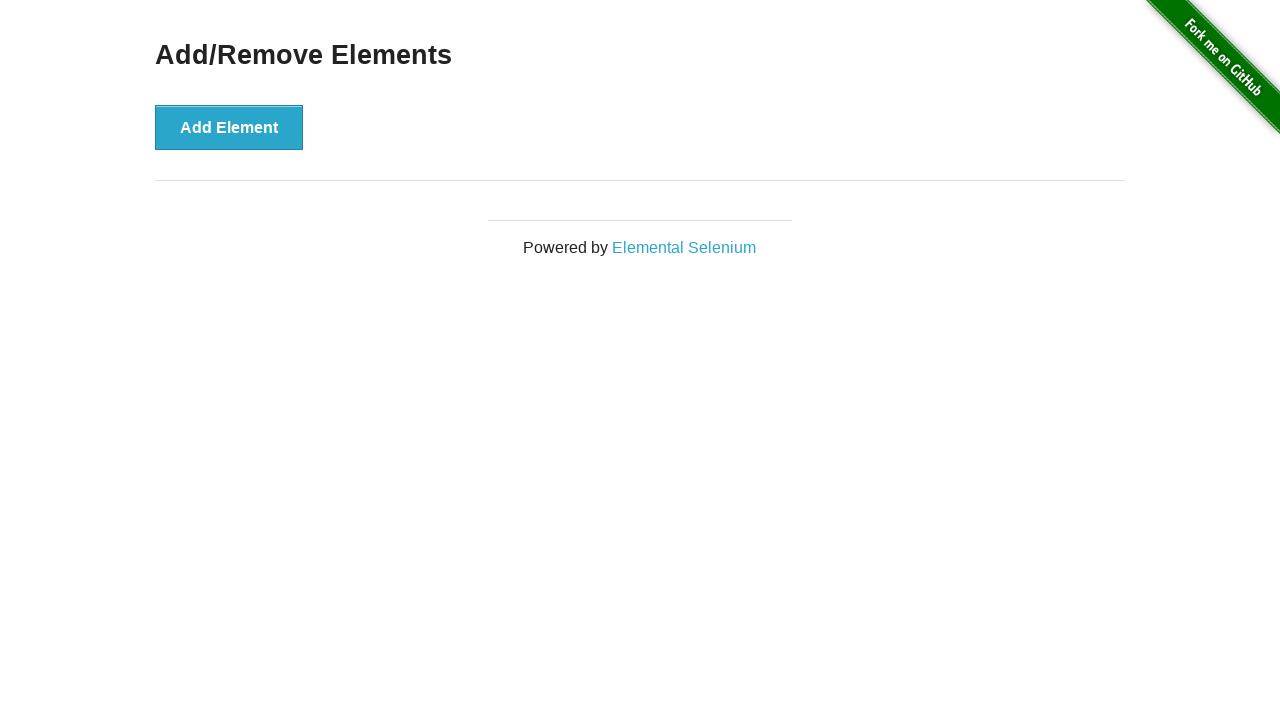

Waited 500ms for DOM to update after deletions
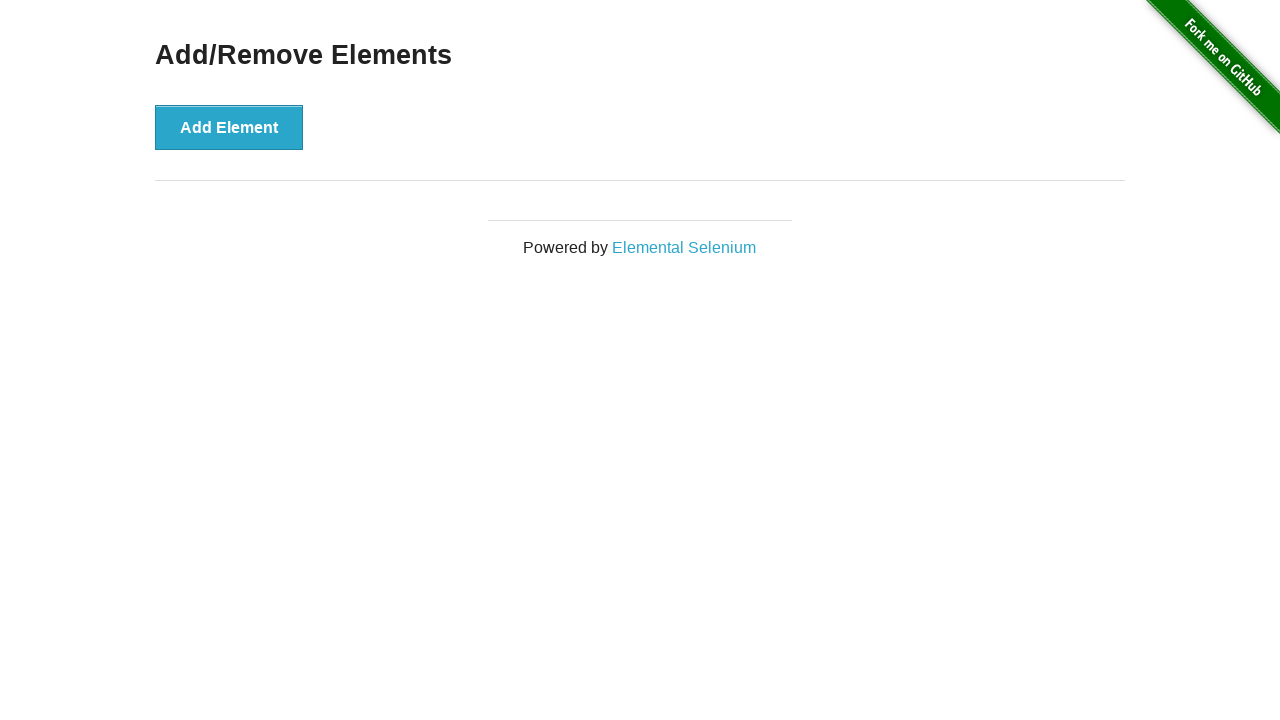

Verified all elements removed: found 0 delete buttons (expected 0)
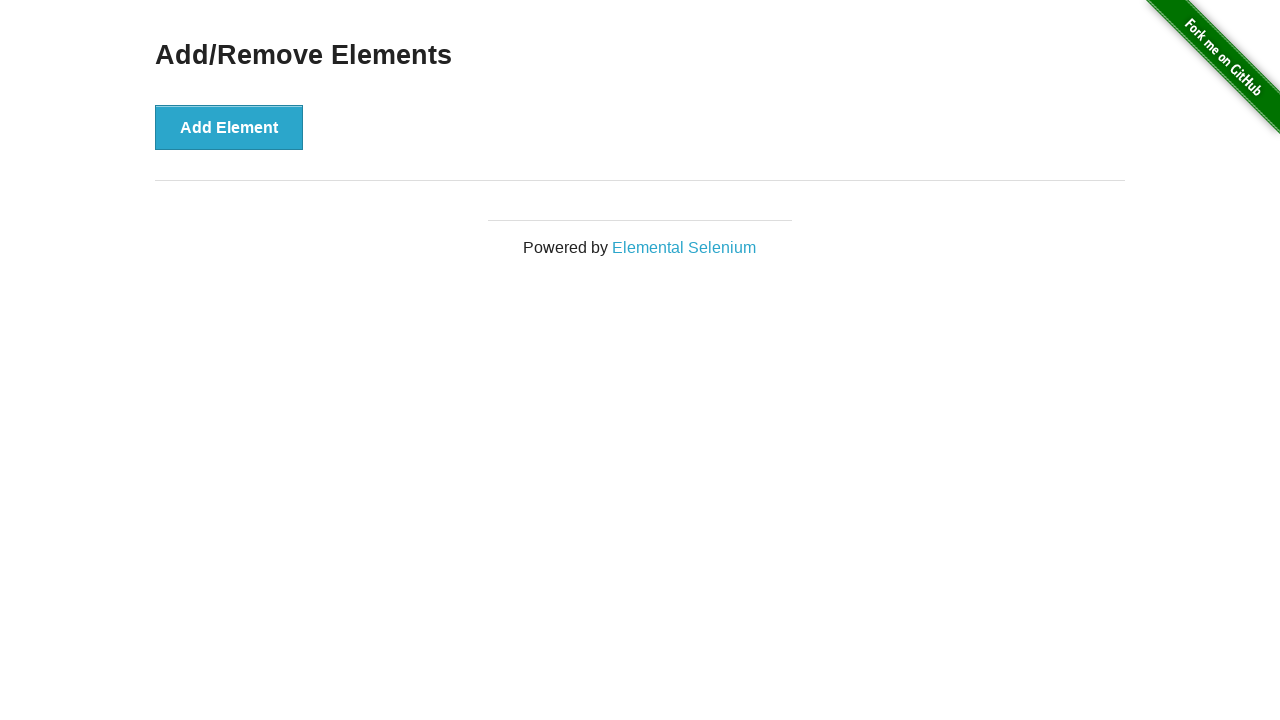

Assertion passed: all delete buttons successfully removed
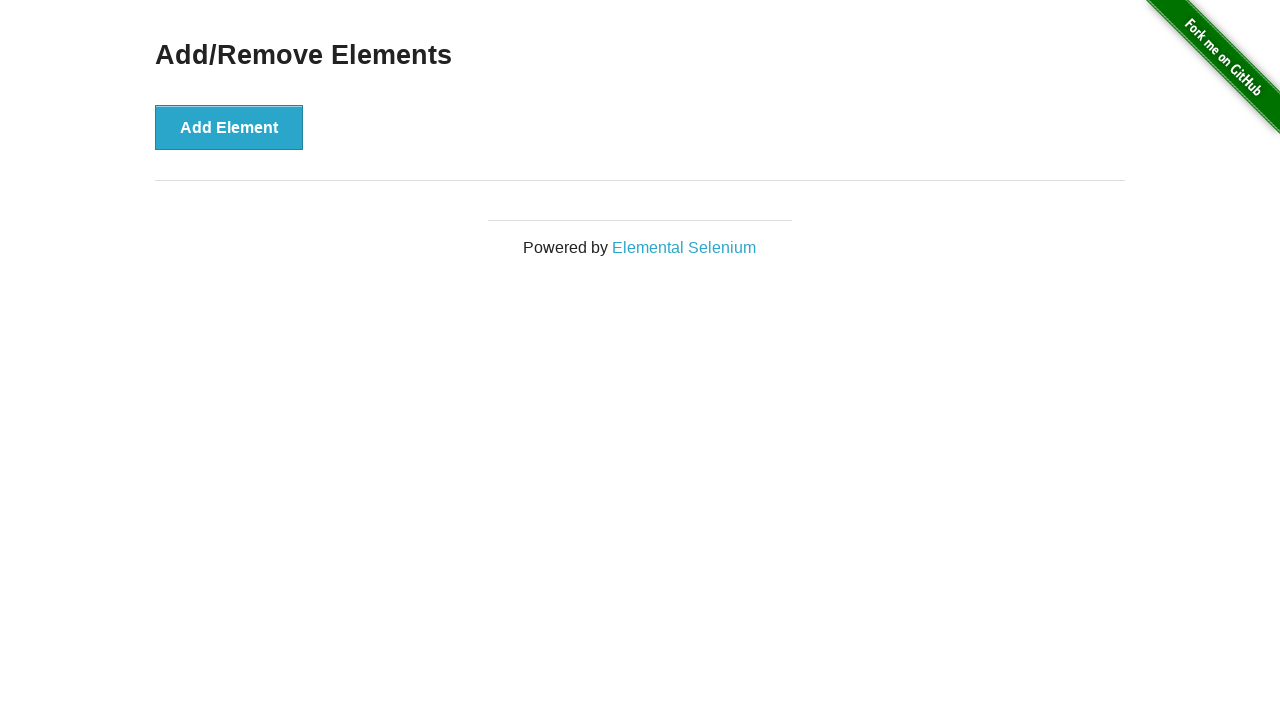

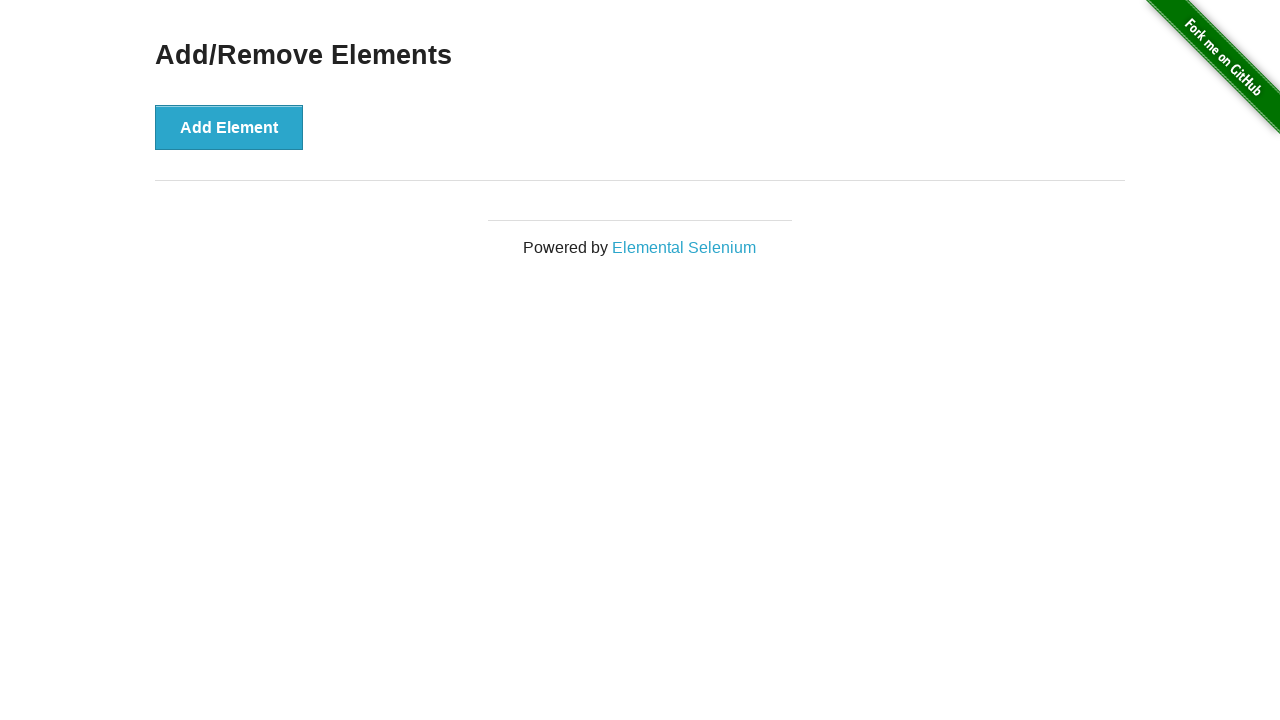